Searches for university information on adiga.kr website by entering a school name in the search field and clicking the search button

Starting URL: https://www.adiga.kr/man/inf/mainView.do?menuId=PCMANINF1000

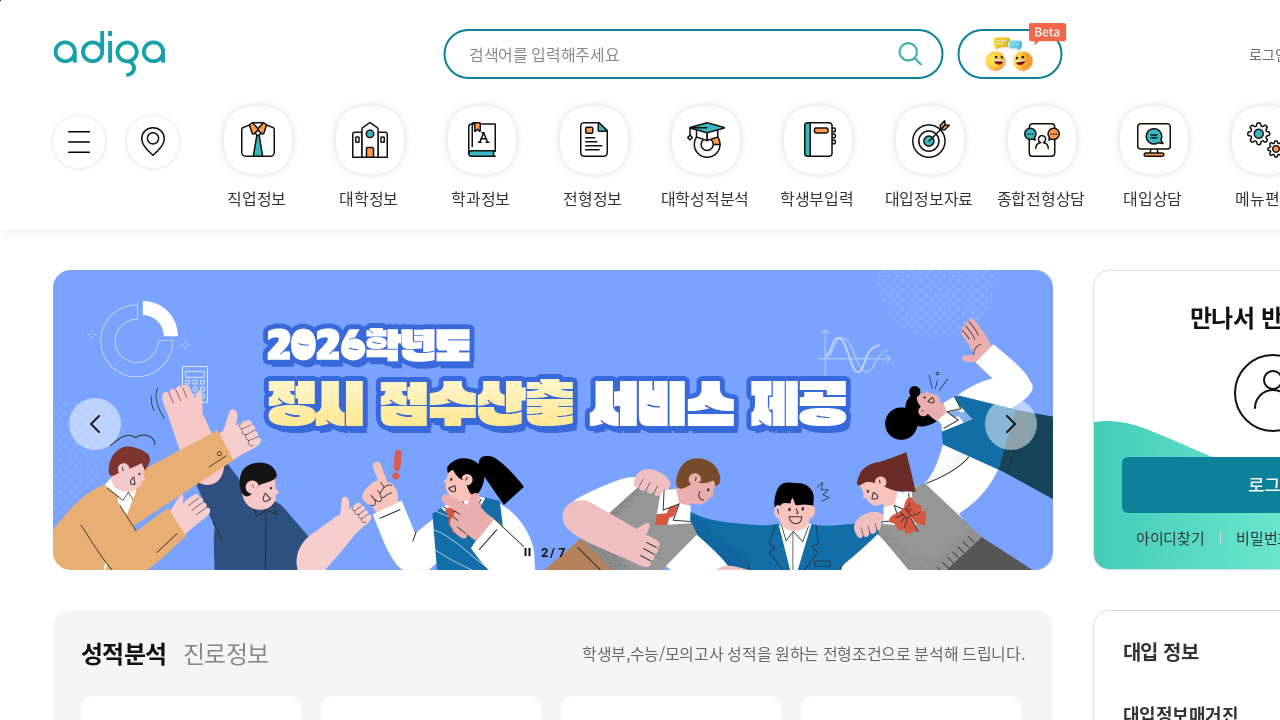

Filled search field with school name '서울대학교' on #autoComplet
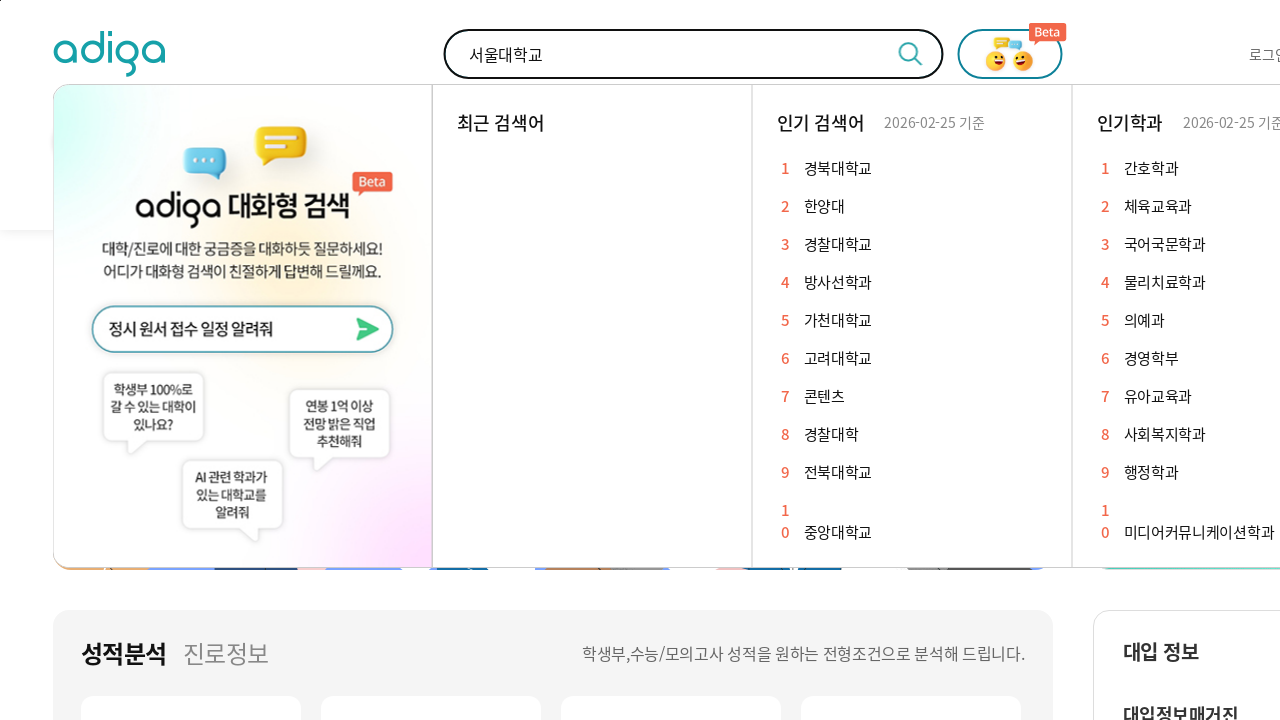

Clicked search button to search for university information at (910, 54) on #header > div.headCont01 > div.hSearch > div.hSearchBox > a
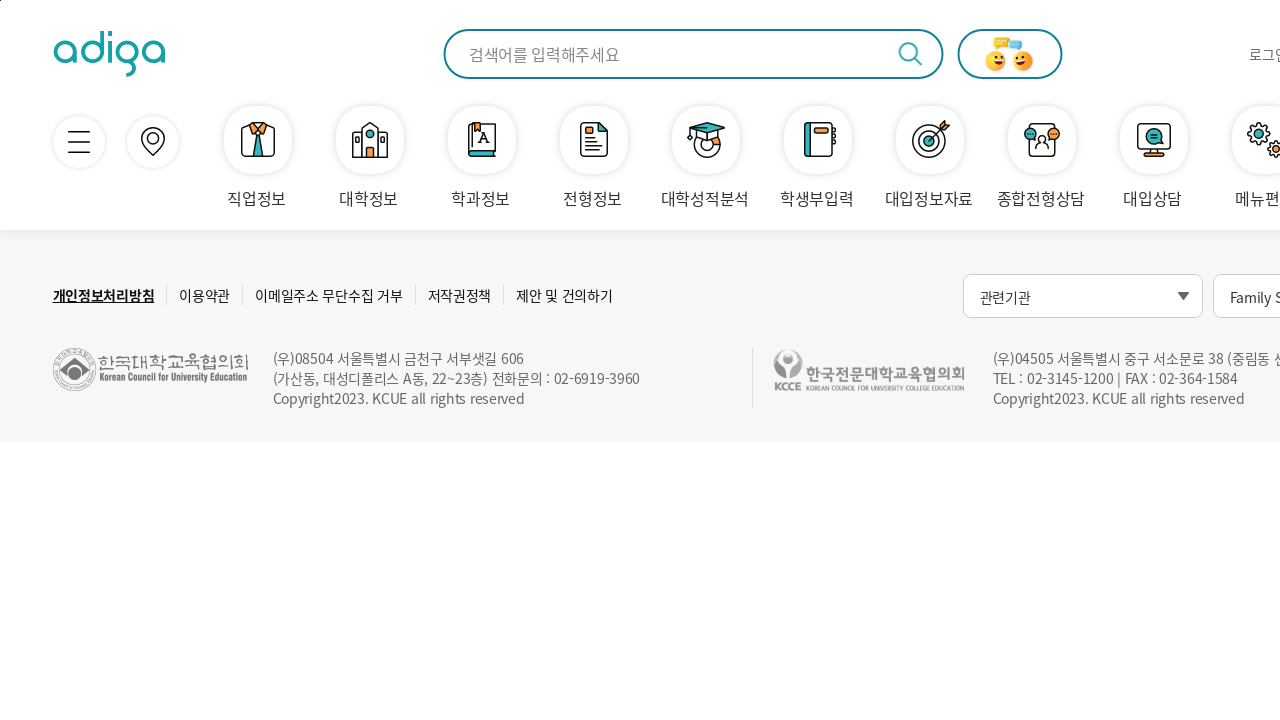

Waited for search results to load
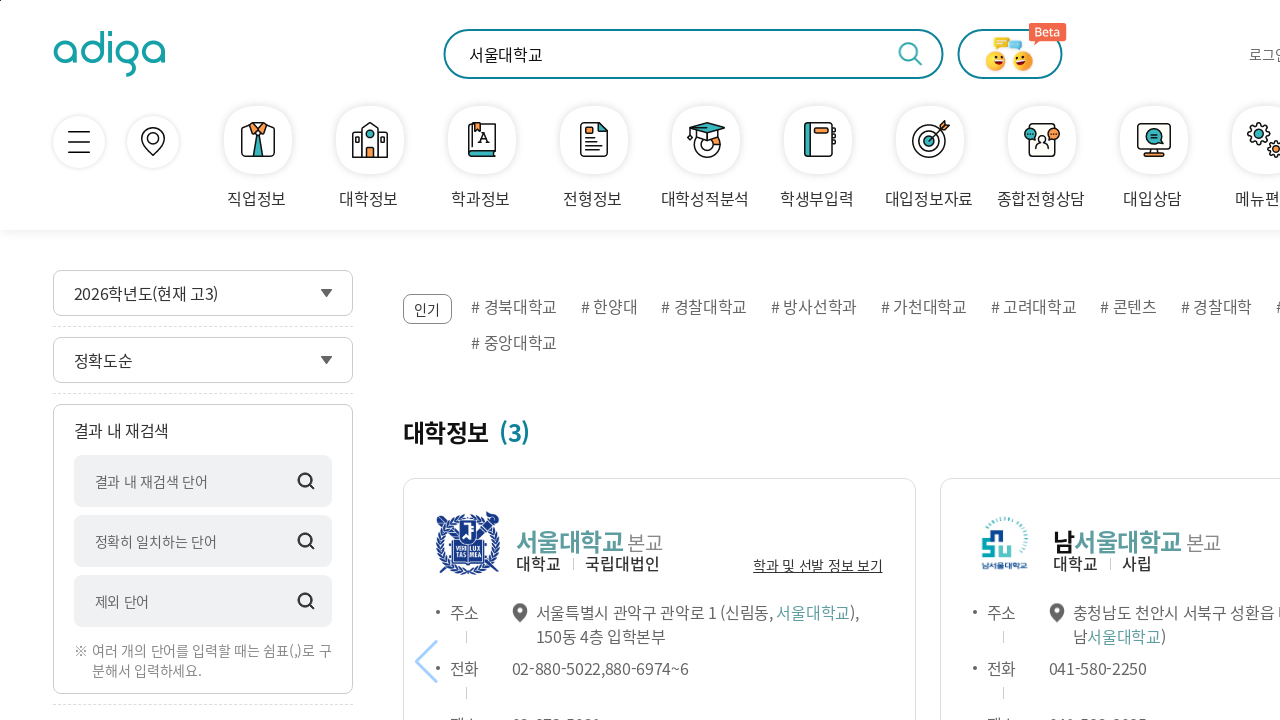

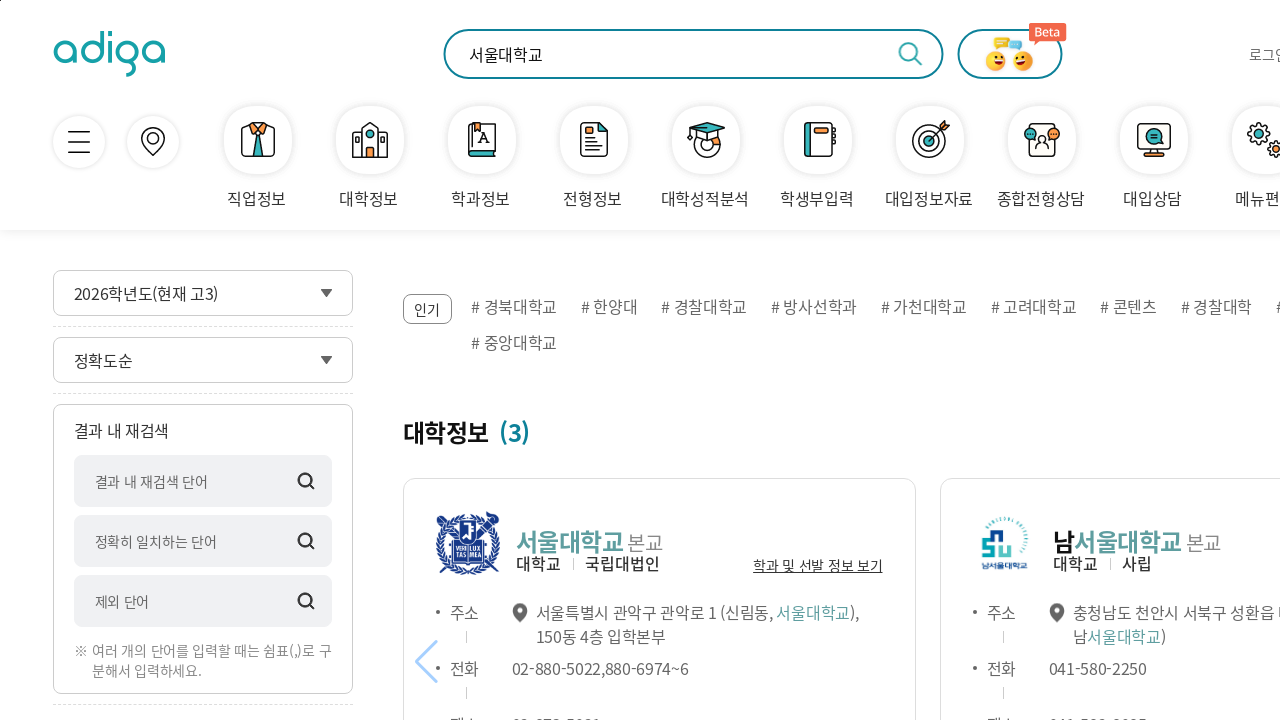